Tests that edits are cancelled when pressing Escape key

Starting URL: https://demo.playwright.dev/todomvc

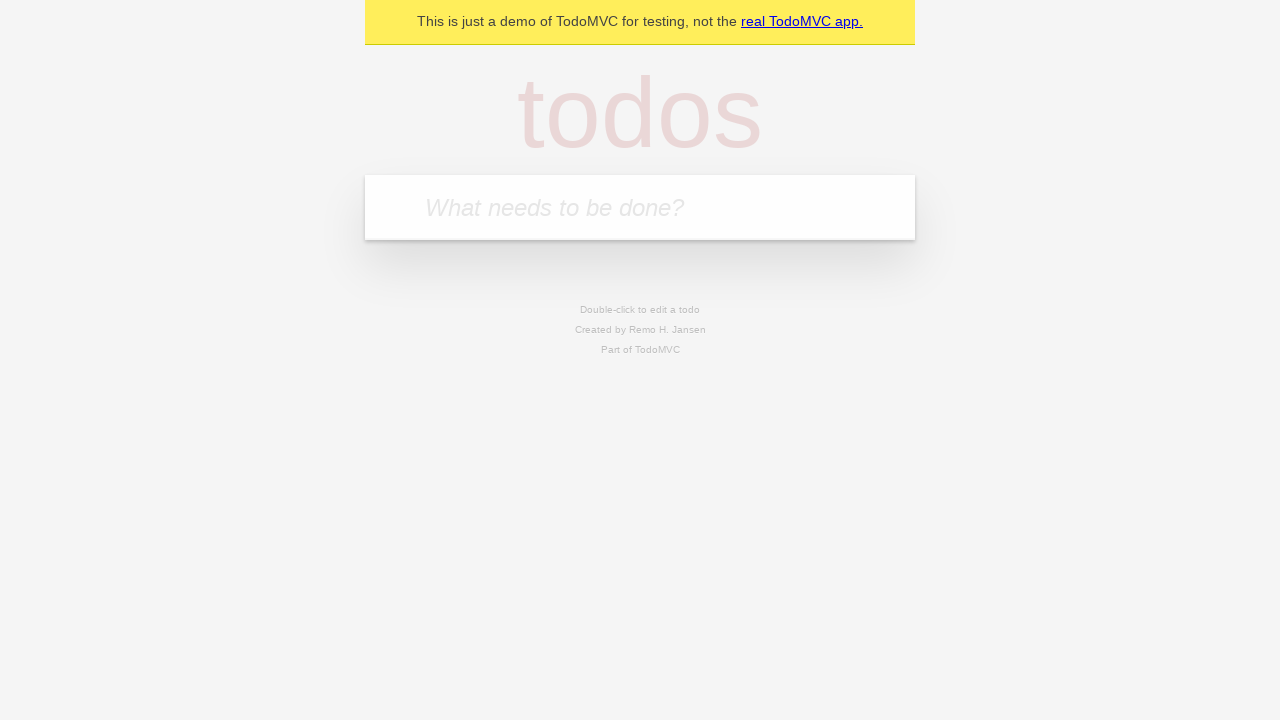

Filled new todo field with 'buy some cheese' on .new-todo
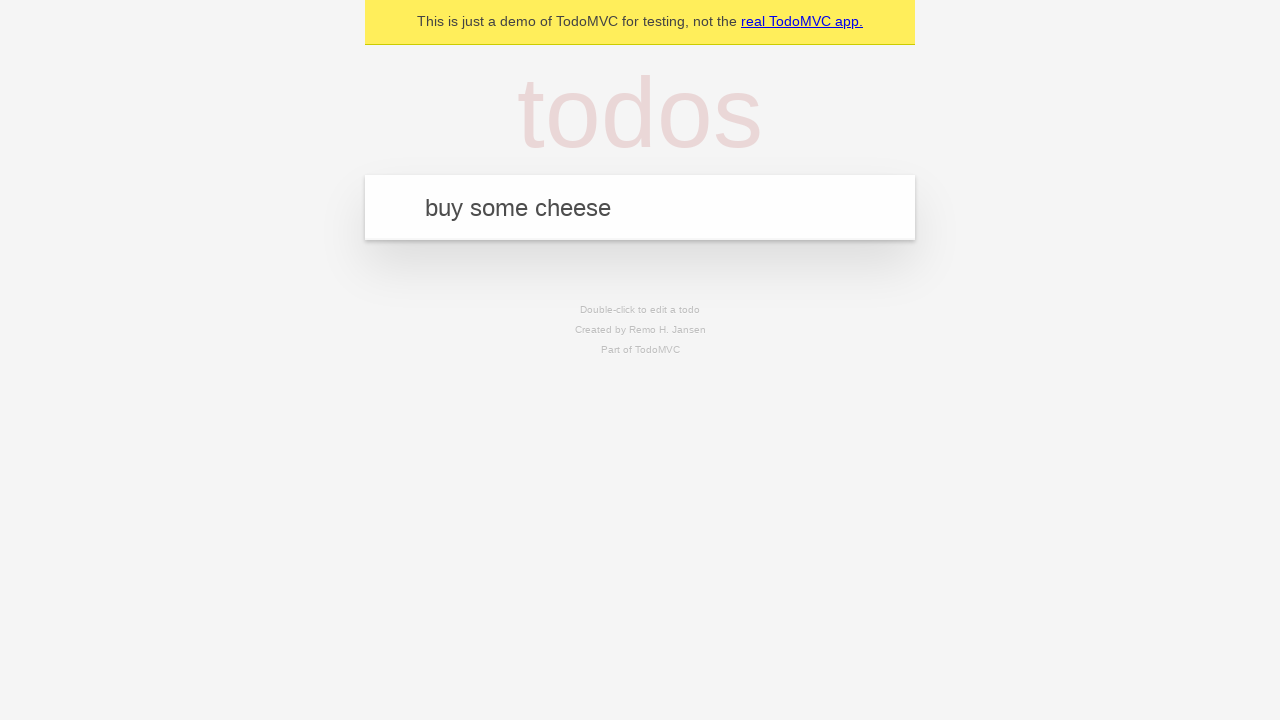

Pressed Enter to create first todo on .new-todo
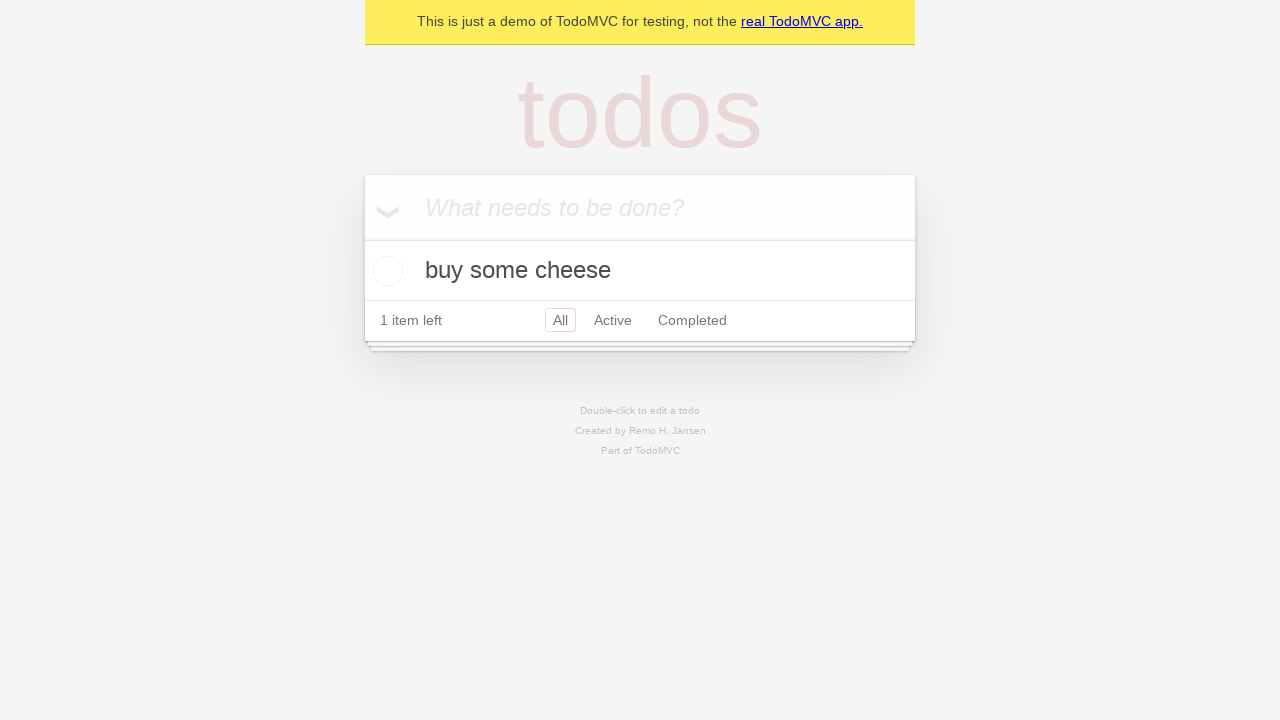

Filled new todo field with 'feed the cat' on .new-todo
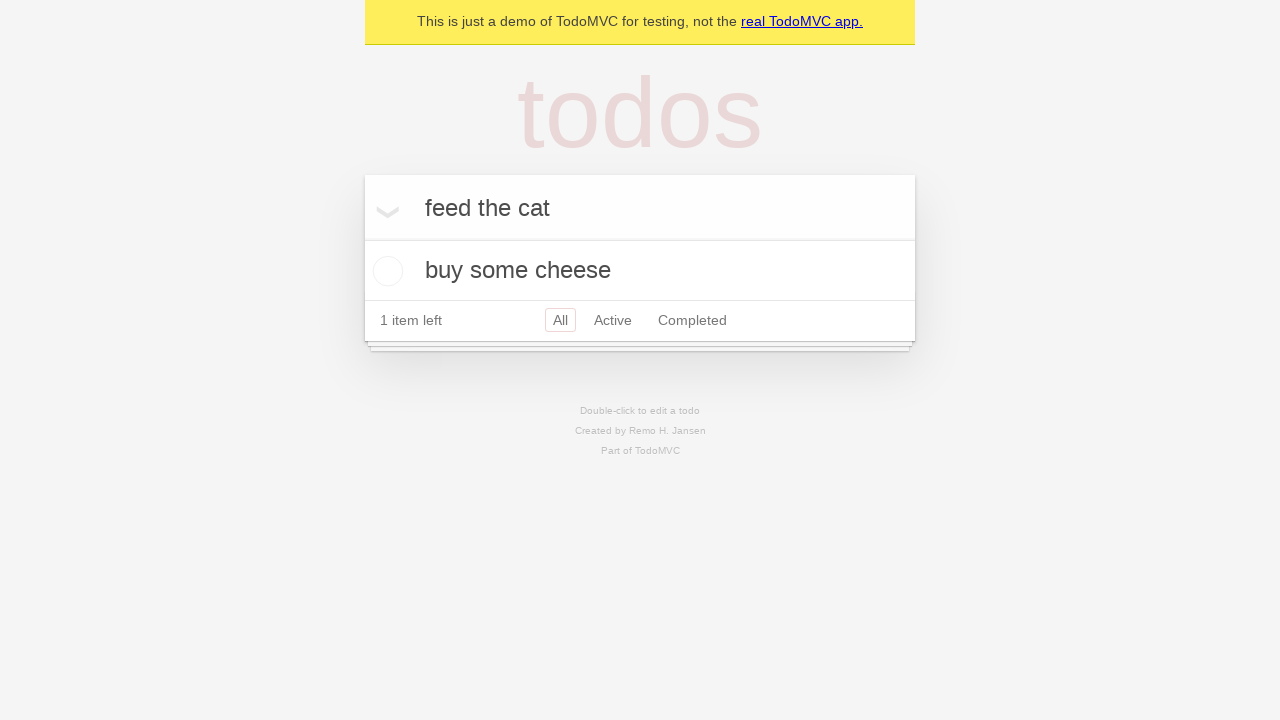

Pressed Enter to create second todo on .new-todo
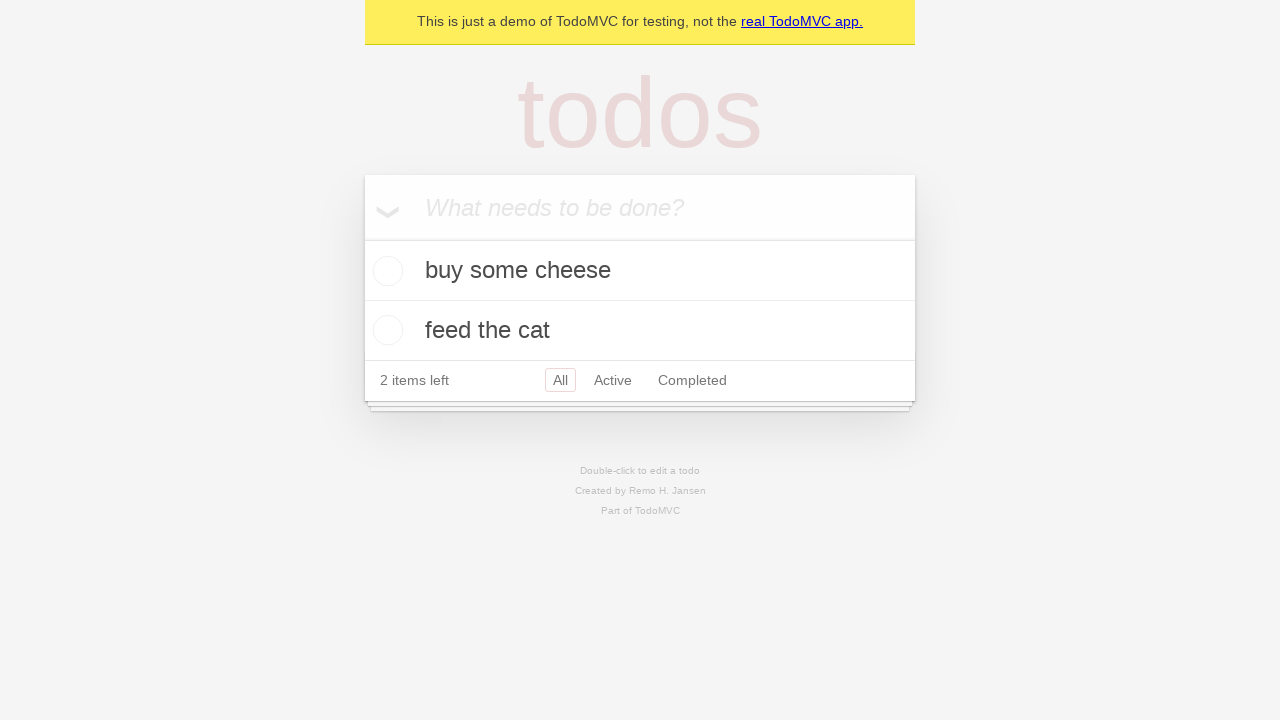

Filled new todo field with 'book a doctors appointment' on .new-todo
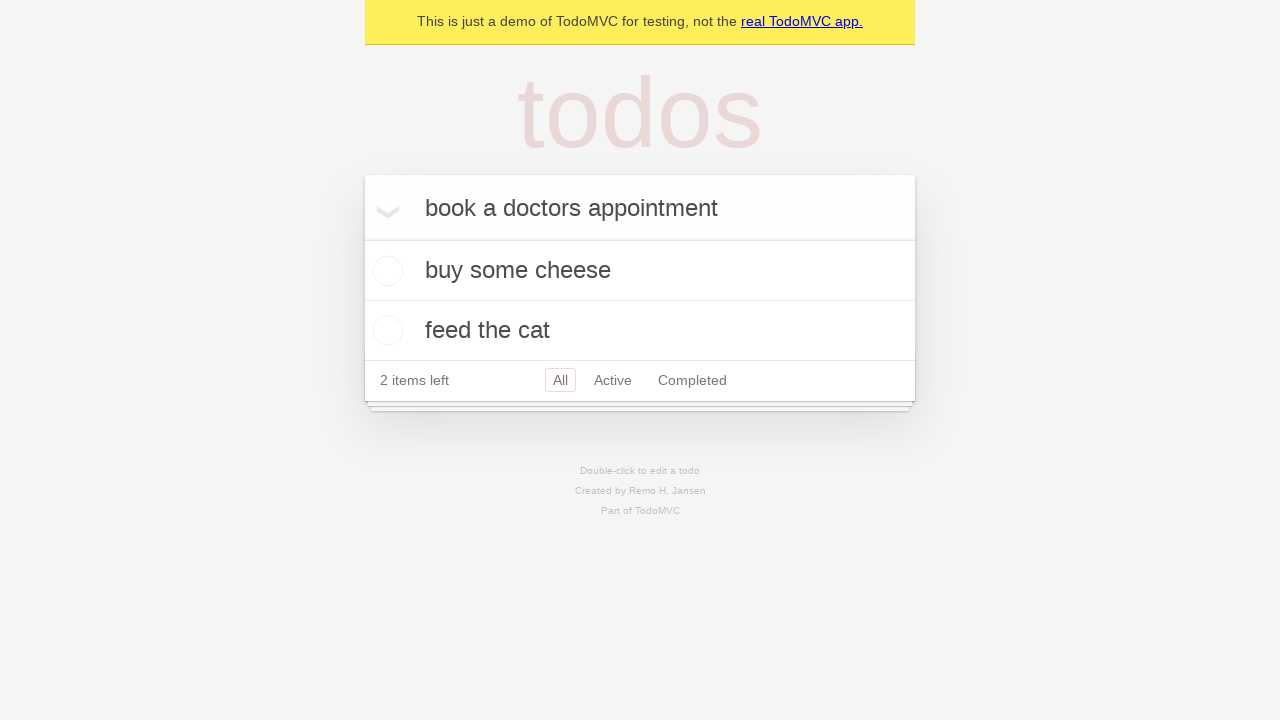

Pressed Enter to create third todo on .new-todo
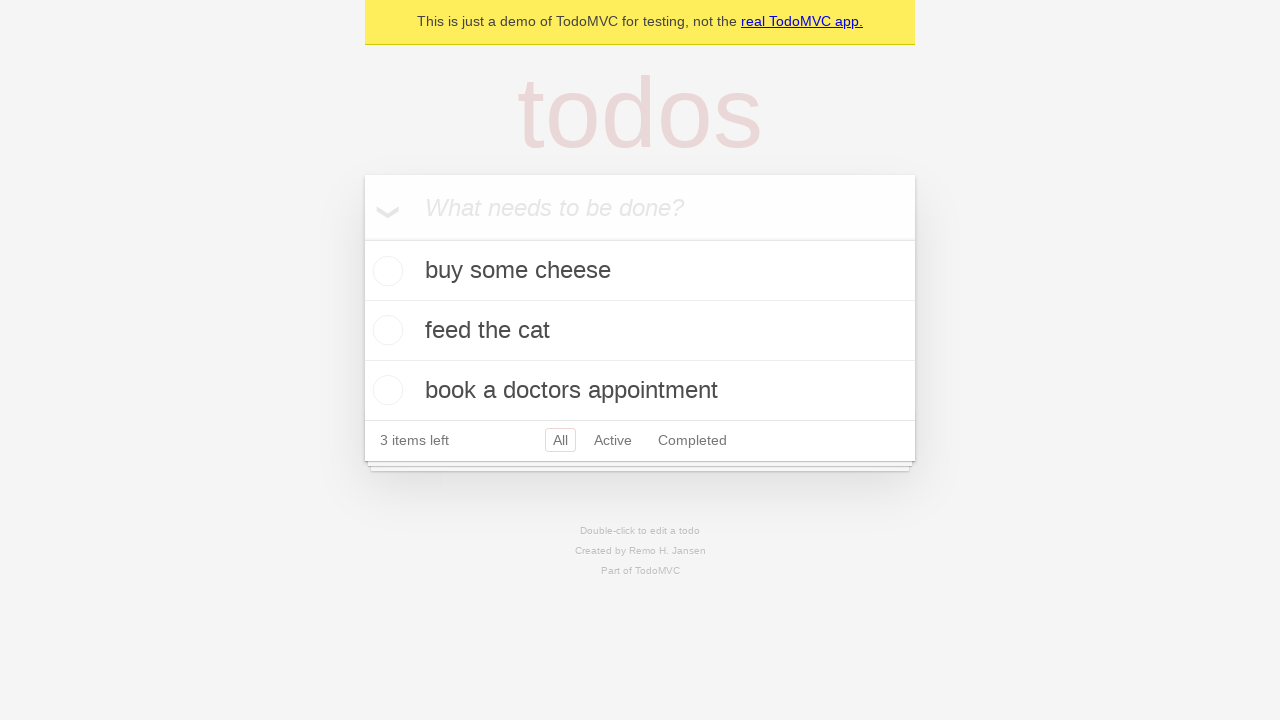

Double-clicked second todo to enter edit mode at (640, 331) on .todo-list li >> nth=1
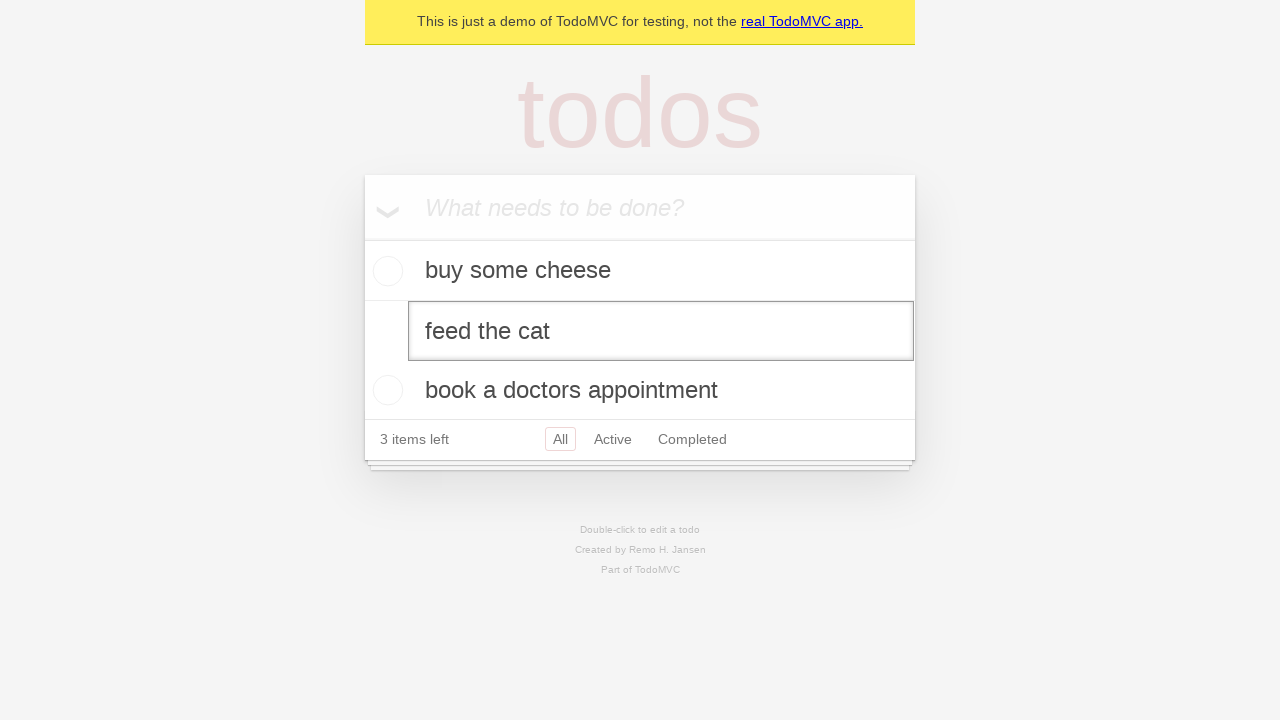

Pressed Escape to cancel edit mode on .todo-list li >> nth=1 >> .edit
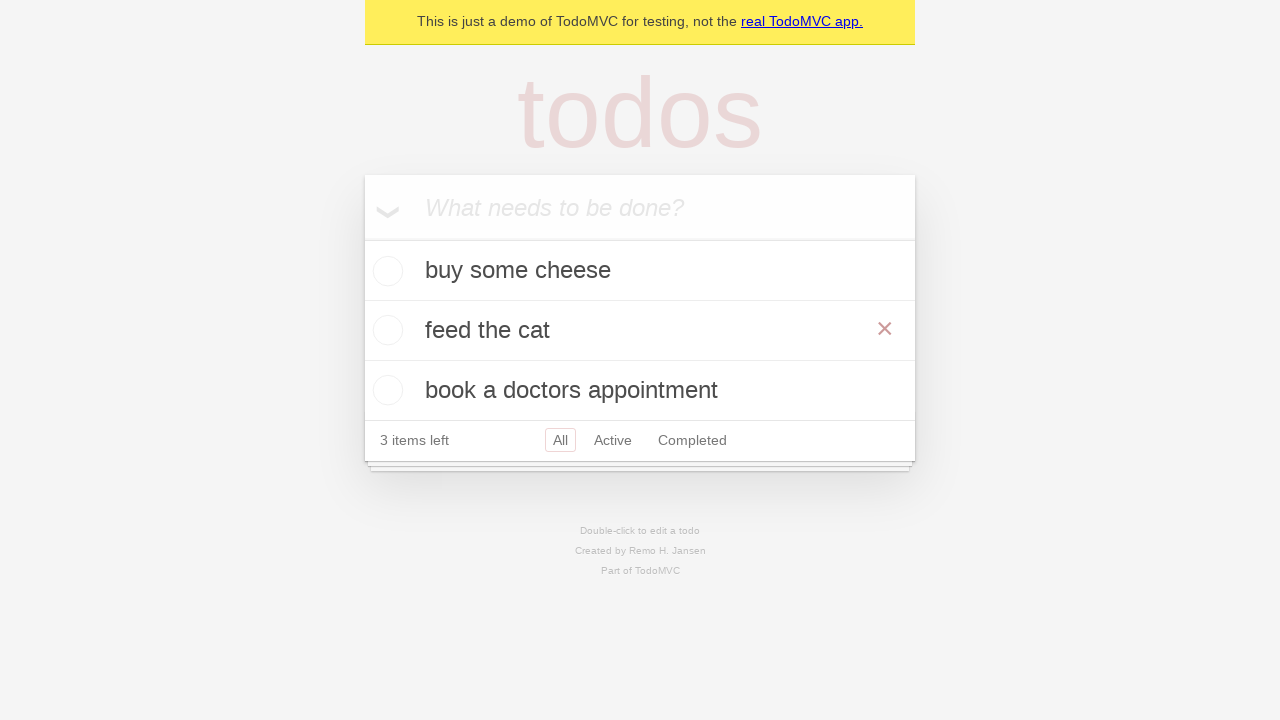

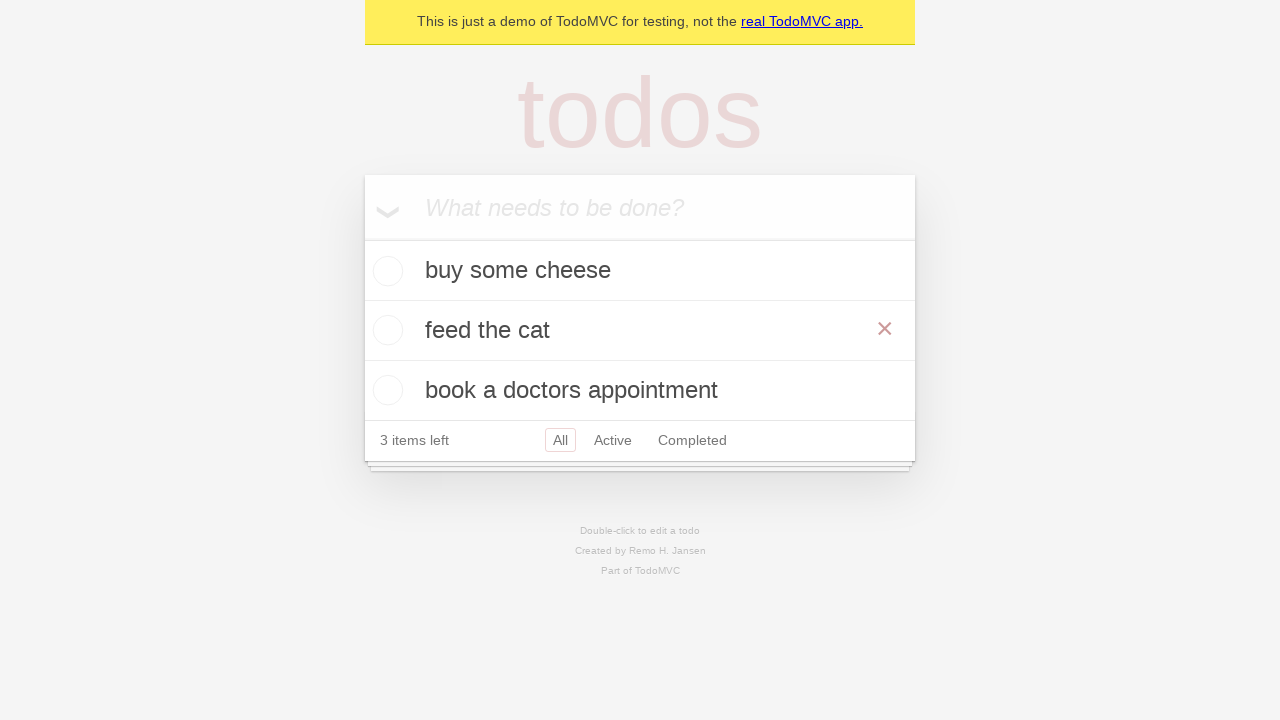